Navigates to the HEB grocery store homepage and waits for it to load

Starting URL: https://www.heb.com/

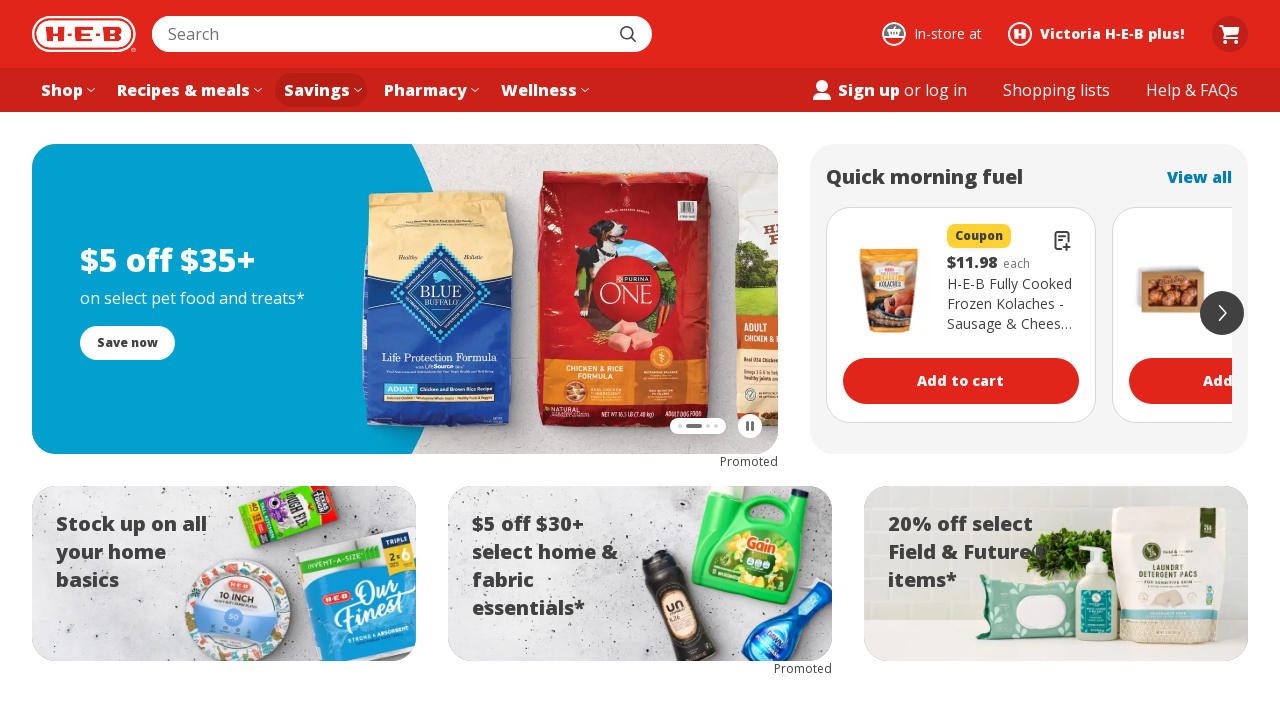

Navigated to HEB grocery store homepage
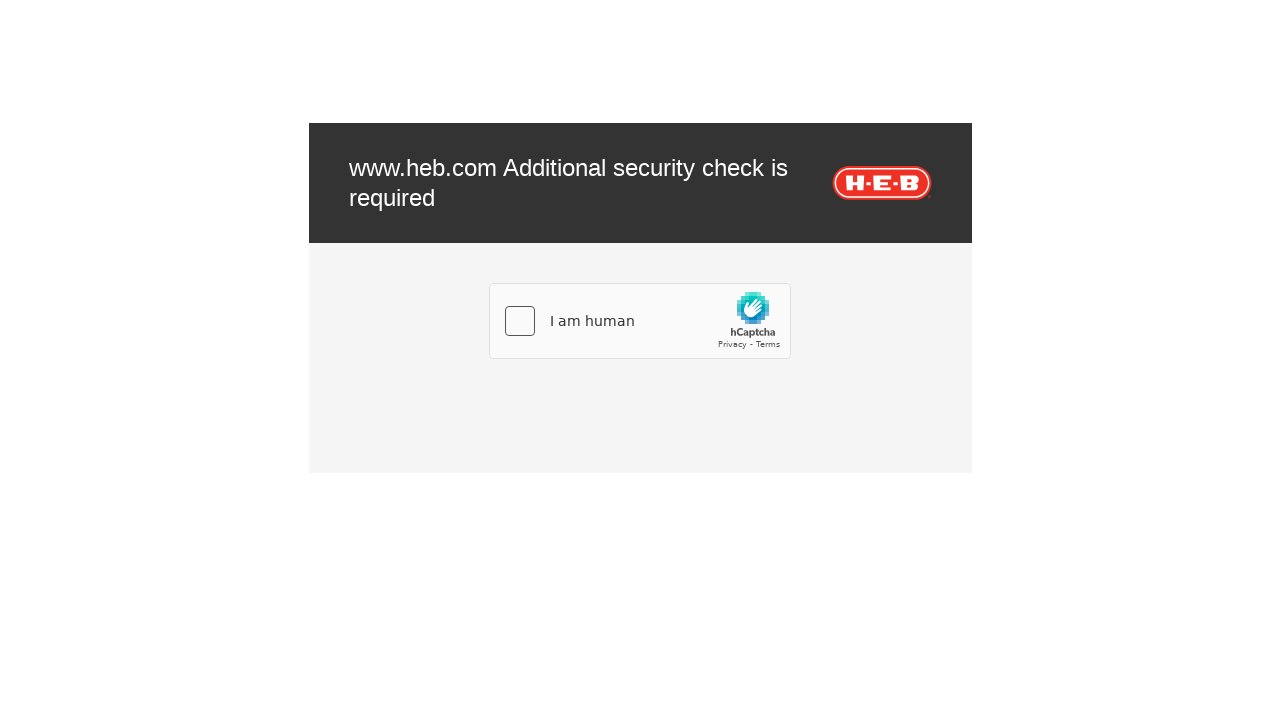

Page DOM content loaded
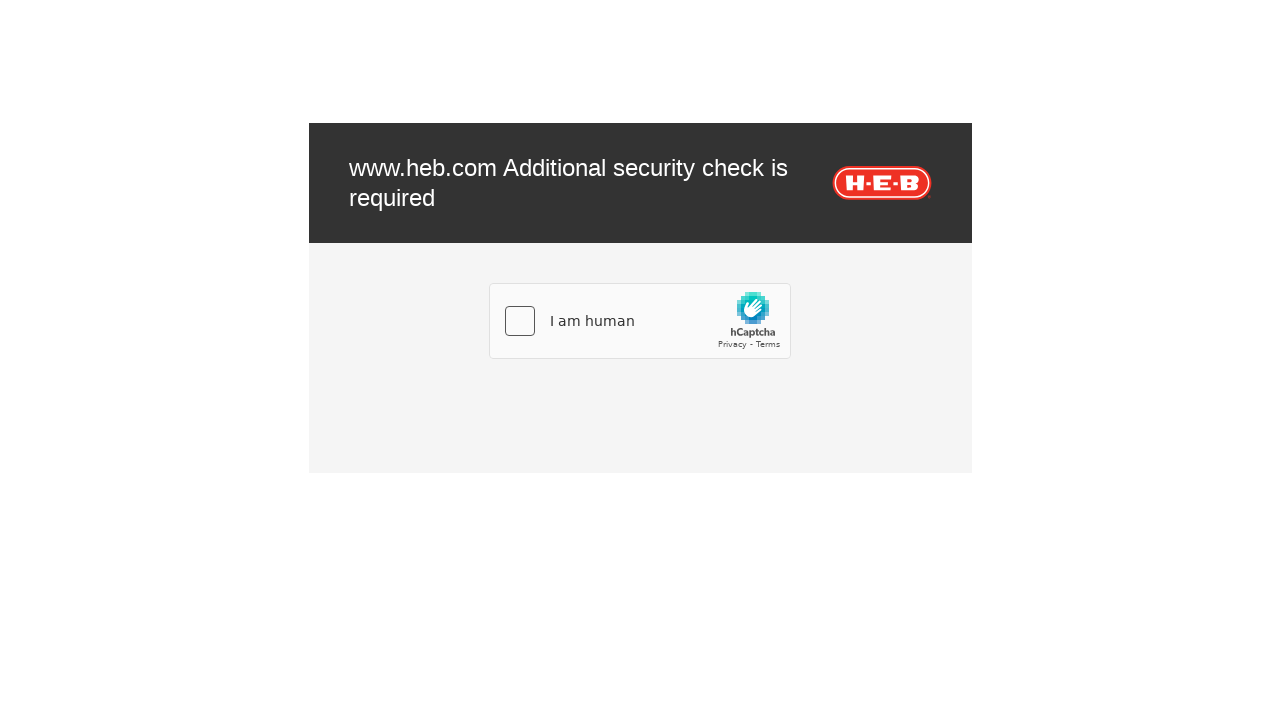

Main page body content became visible
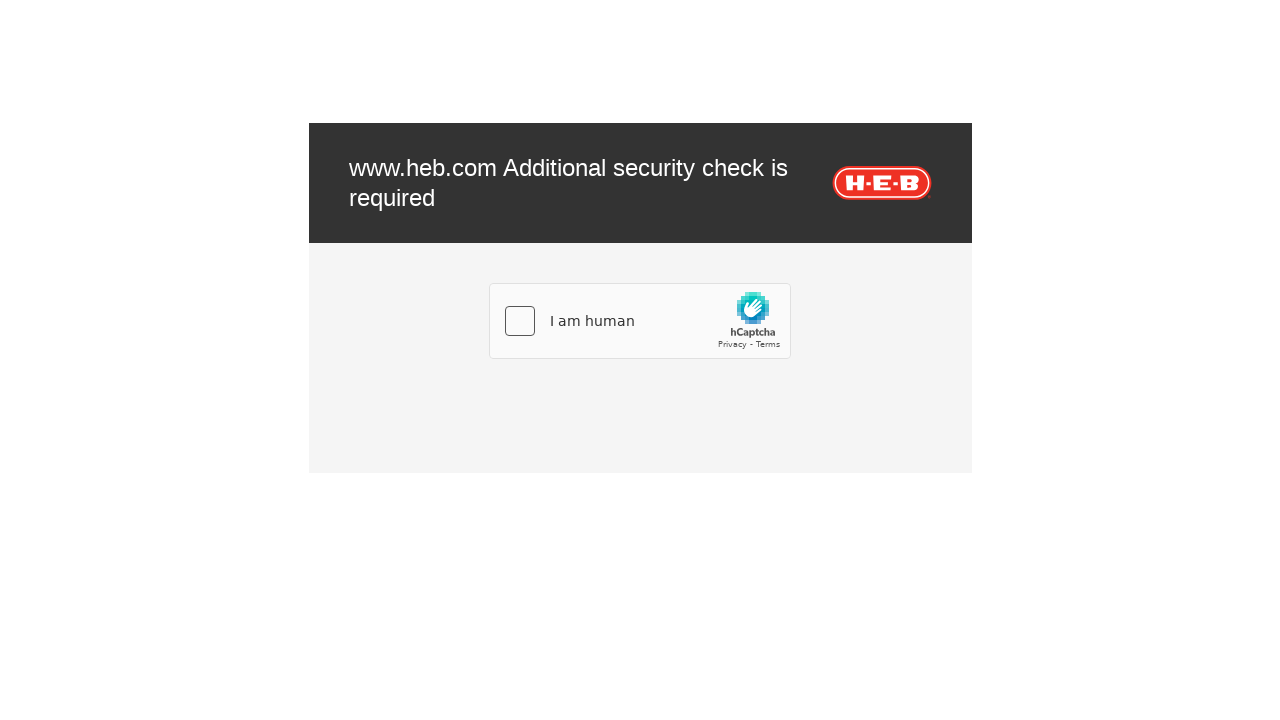

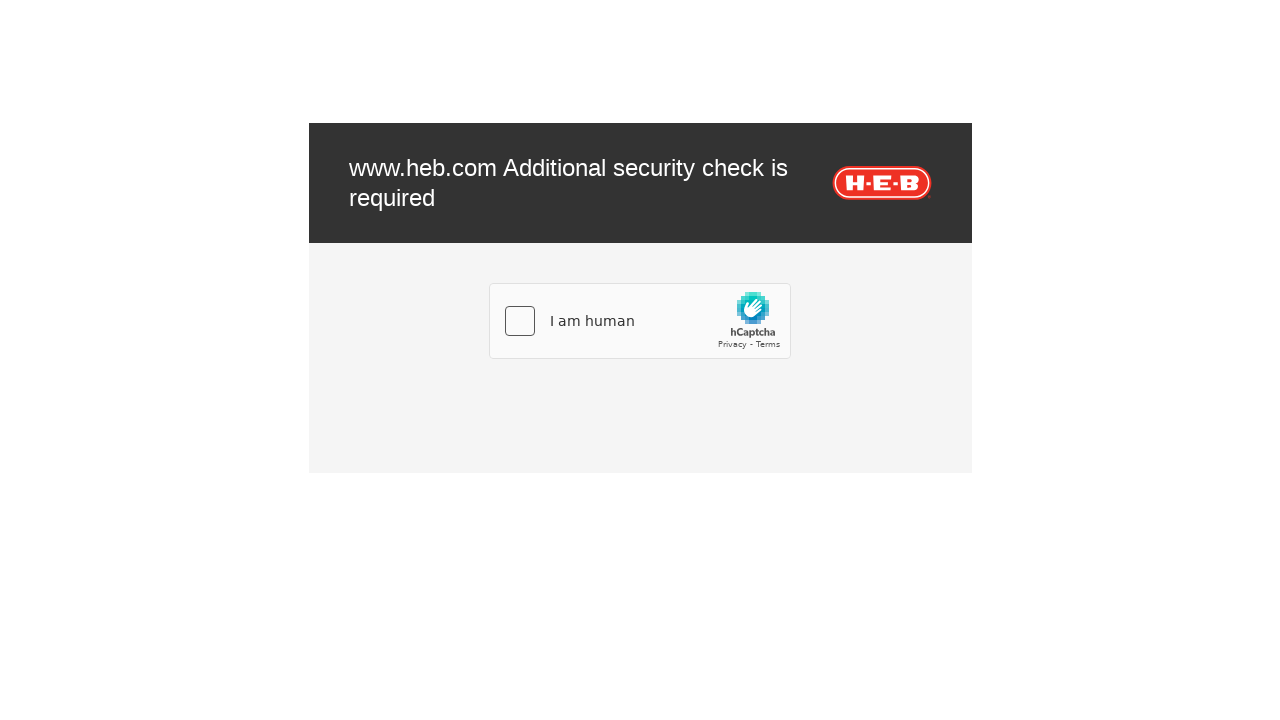